Tests dynamic control removal functionality by clicking the Remove button and verifying the confirmation message appears

Starting URL: https://the-internet.herokuapp.com/dynamic_controls

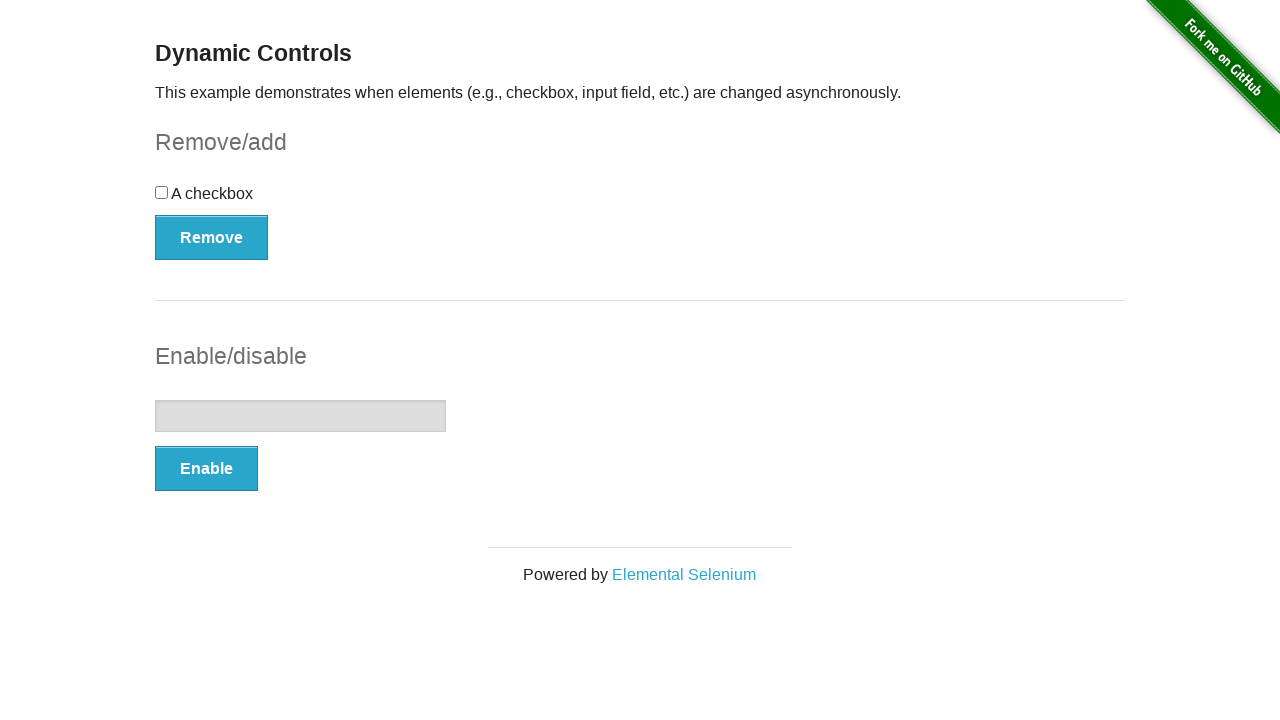

Navigated to dynamic controls page
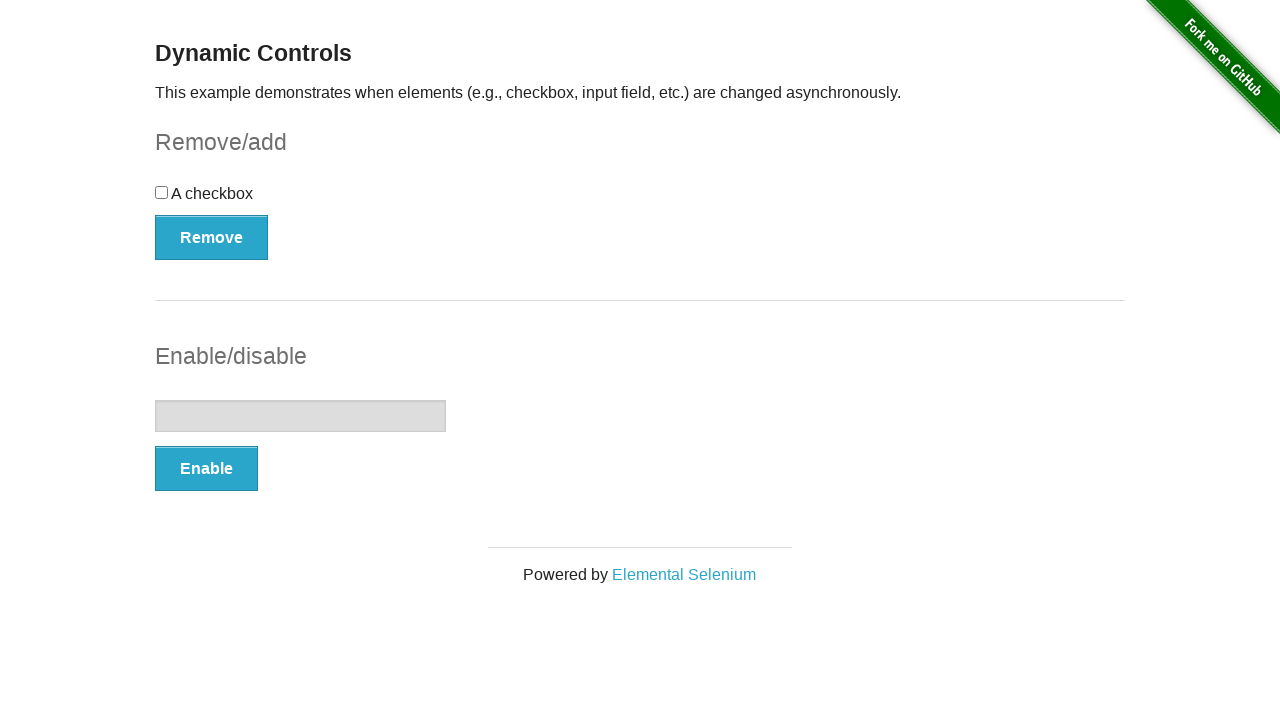

Clicked the Remove button at (212, 237) on button:has-text('Remove')
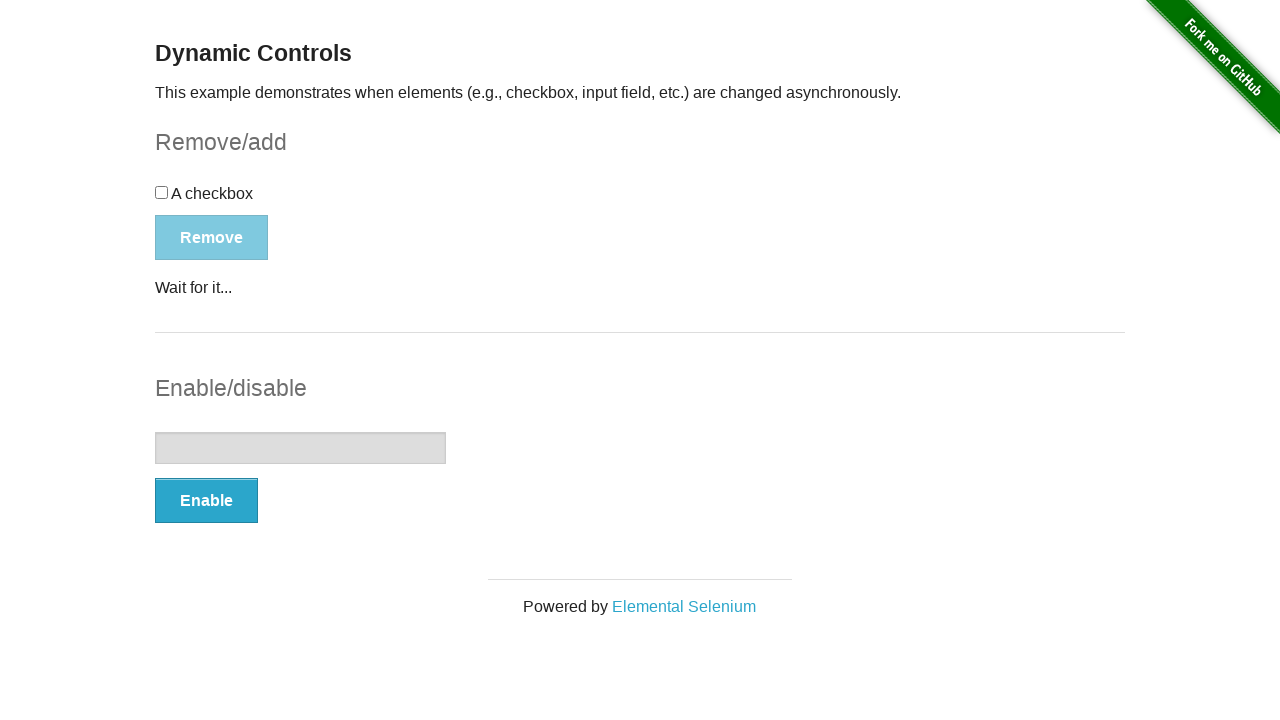

Confirmation message appeared
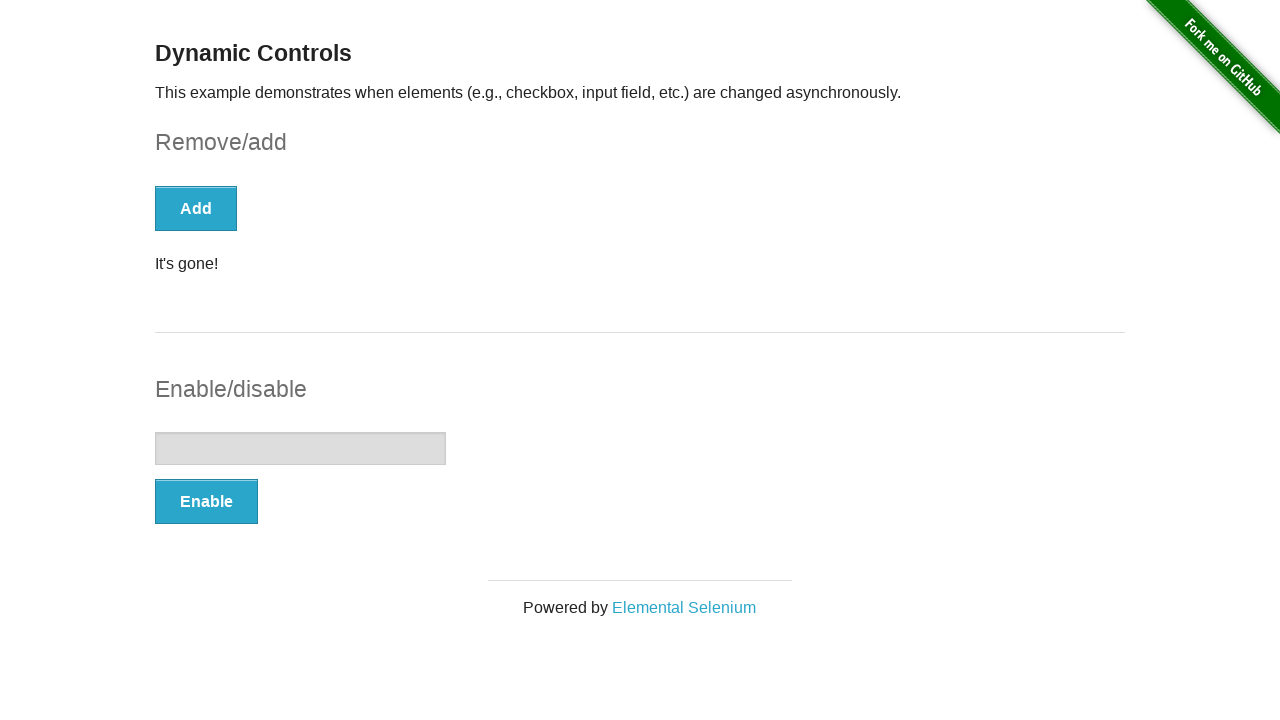

Verified confirmation message is visible
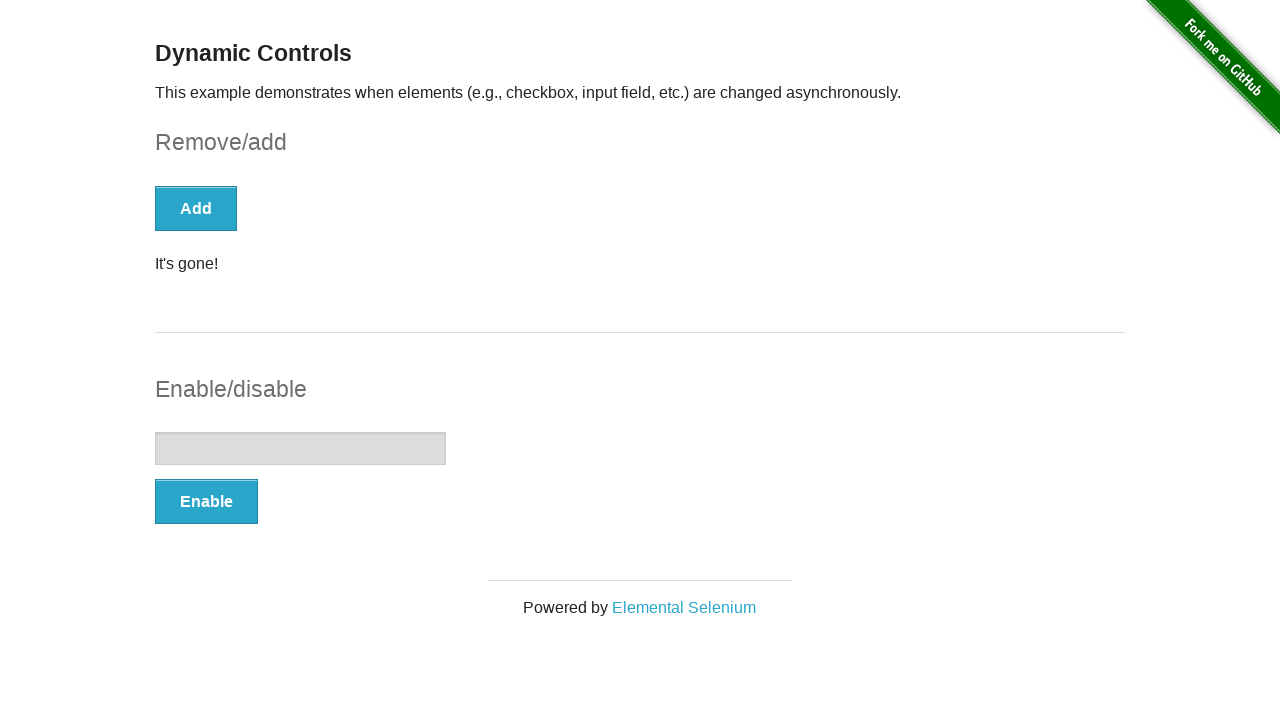

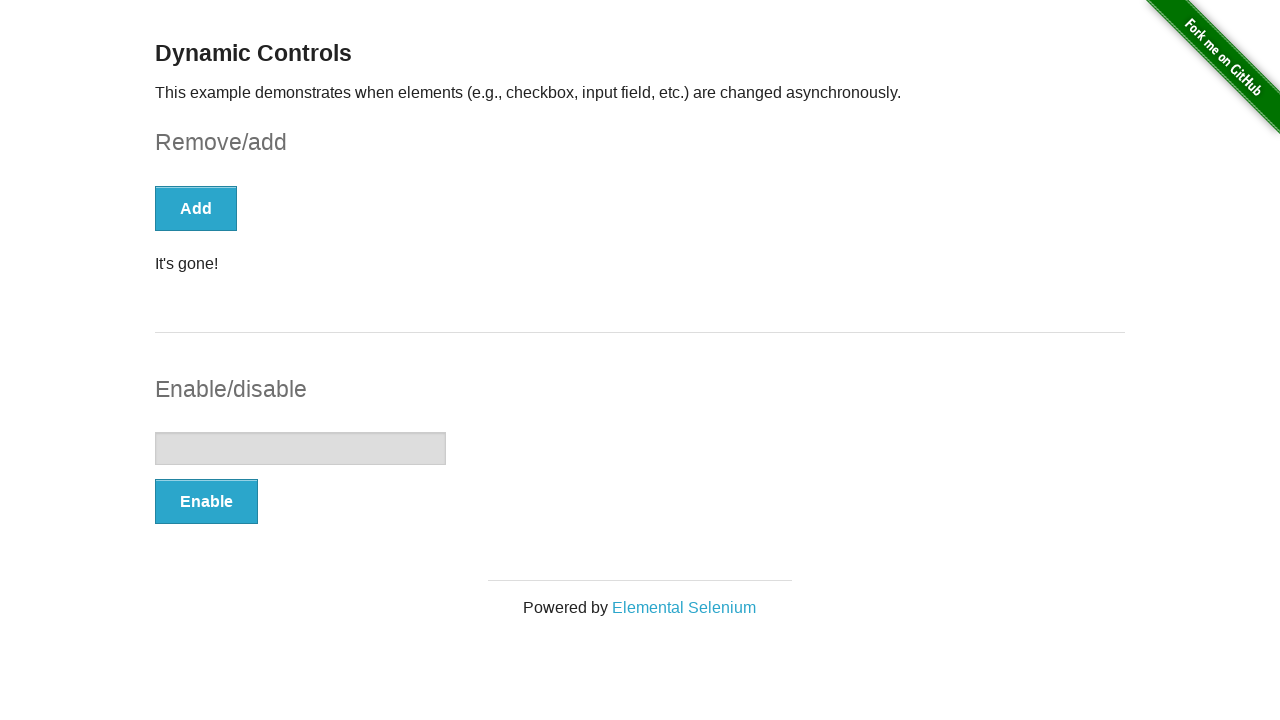